Tests hover functionality by moving mouse over an avatar element and verifying that hidden text becomes visible

Starting URL: https://the-internet.herokuapp.com/hovers

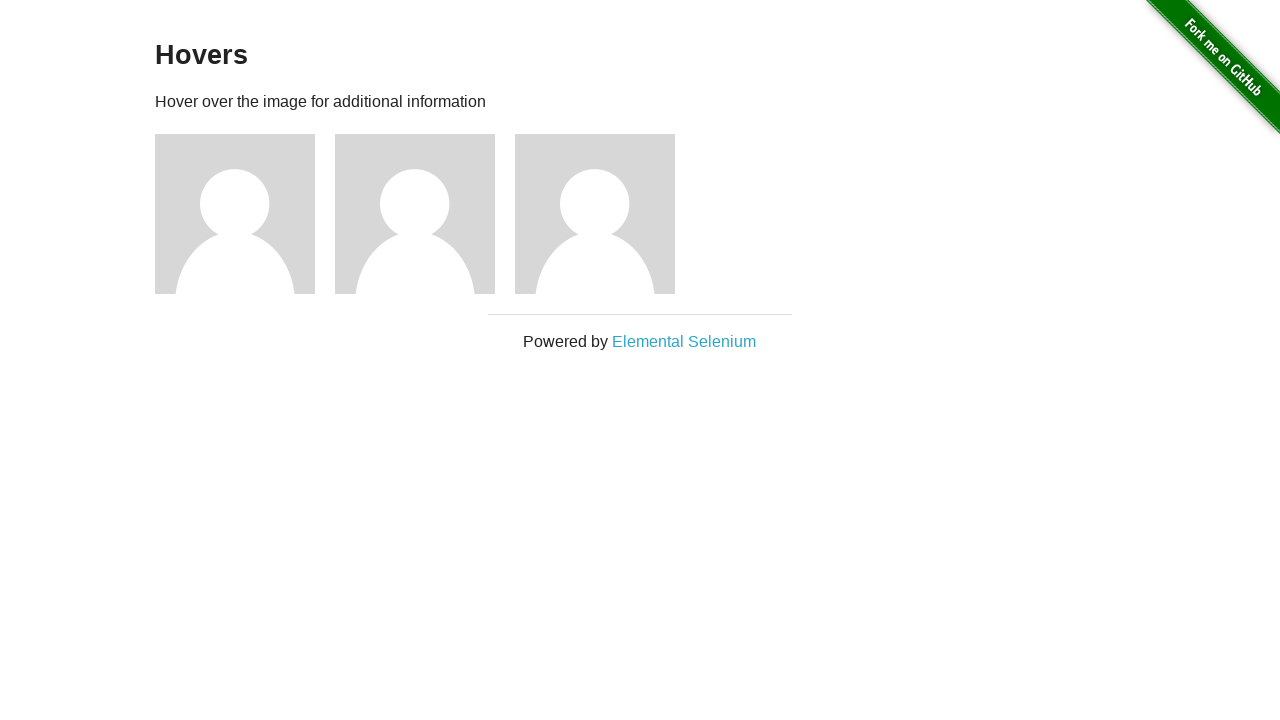

Located the second avatar figure element
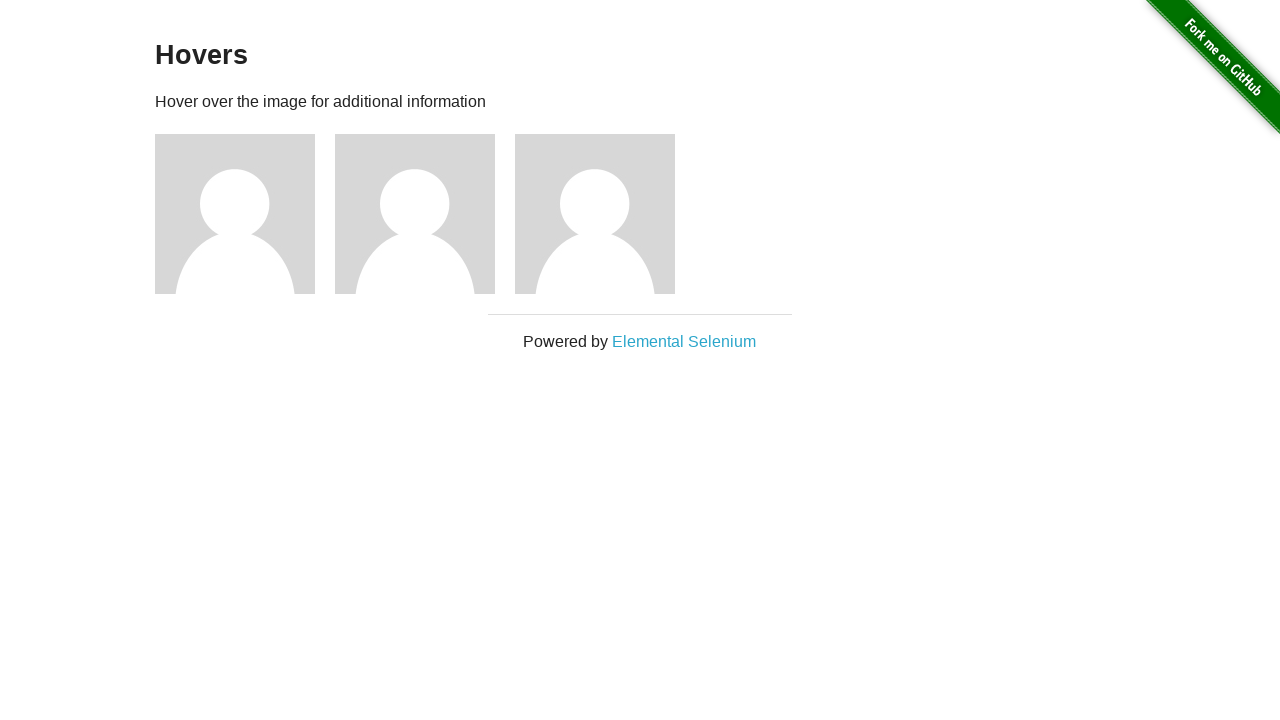

Hovered mouse over the second avatar element at (425, 214) on .figure >> nth=1
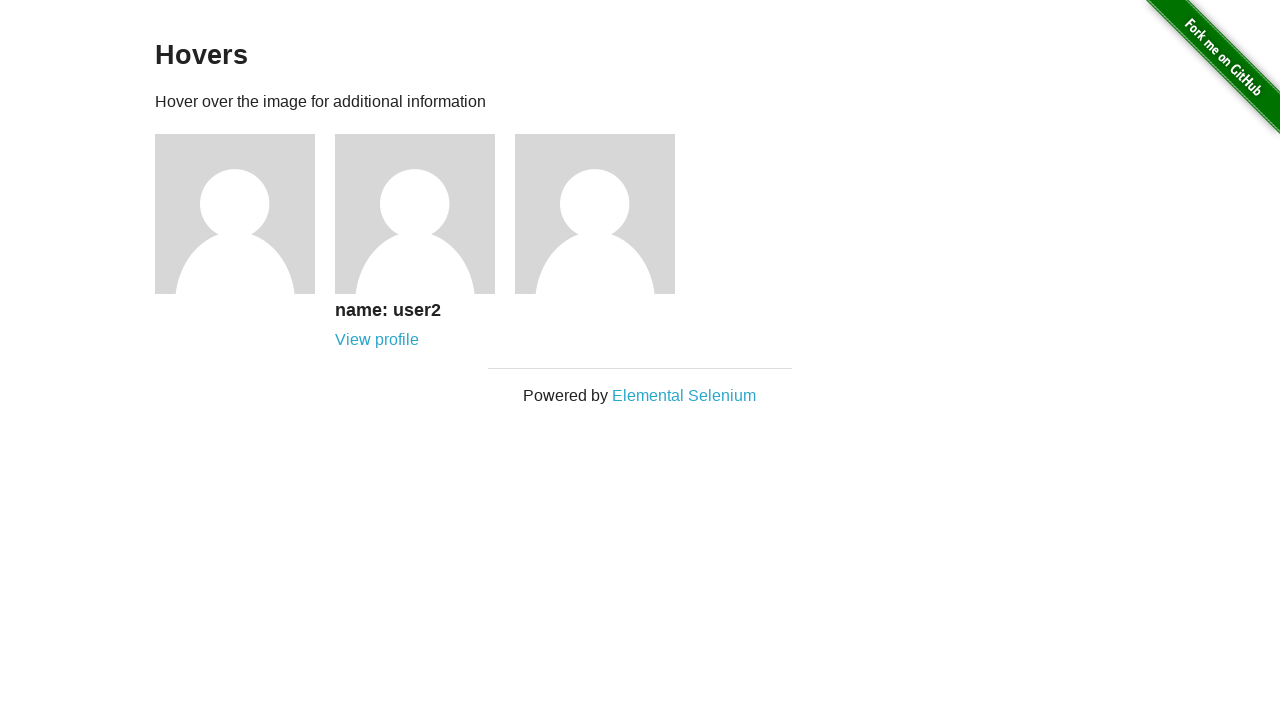

Verified that hidden h5 text became visible on hover
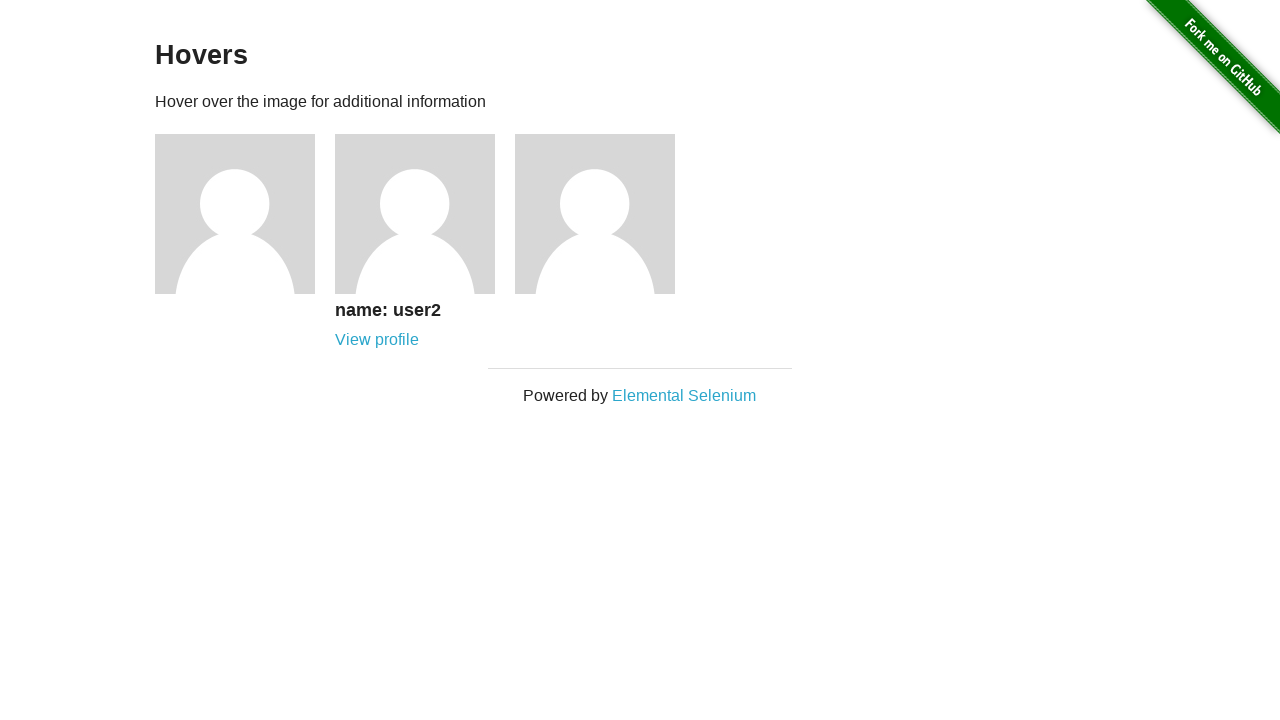

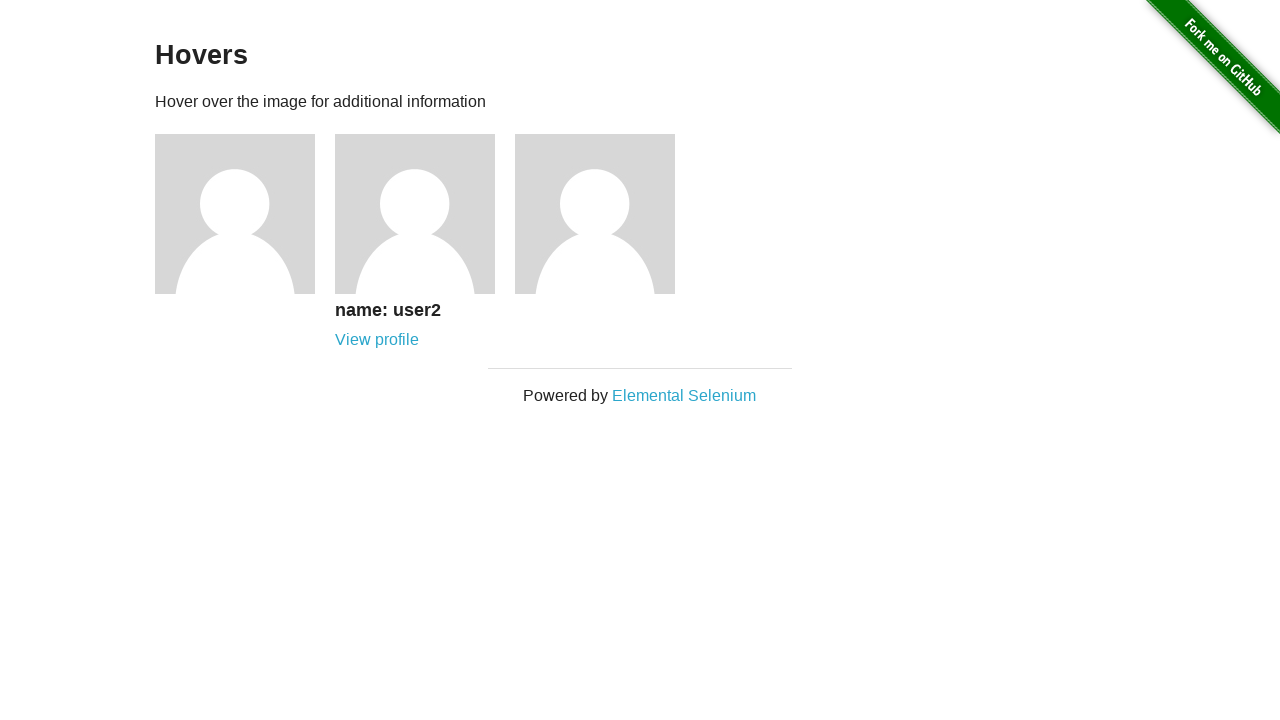